Tests multiple selection dropdown by selecting multiple car options (Saab, Opel, Volvo) and then deselecting all options

Starting URL: https://demoqa.com/select-menu

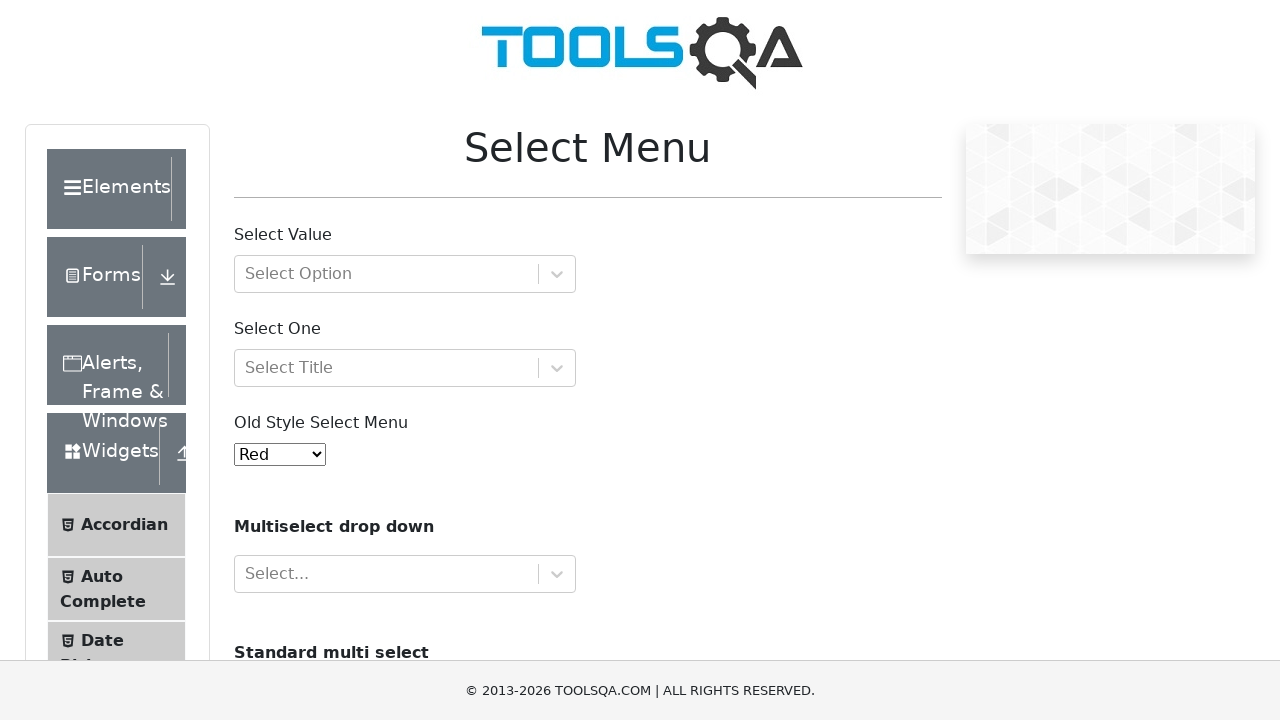

Located the multi-select dropdown for cars
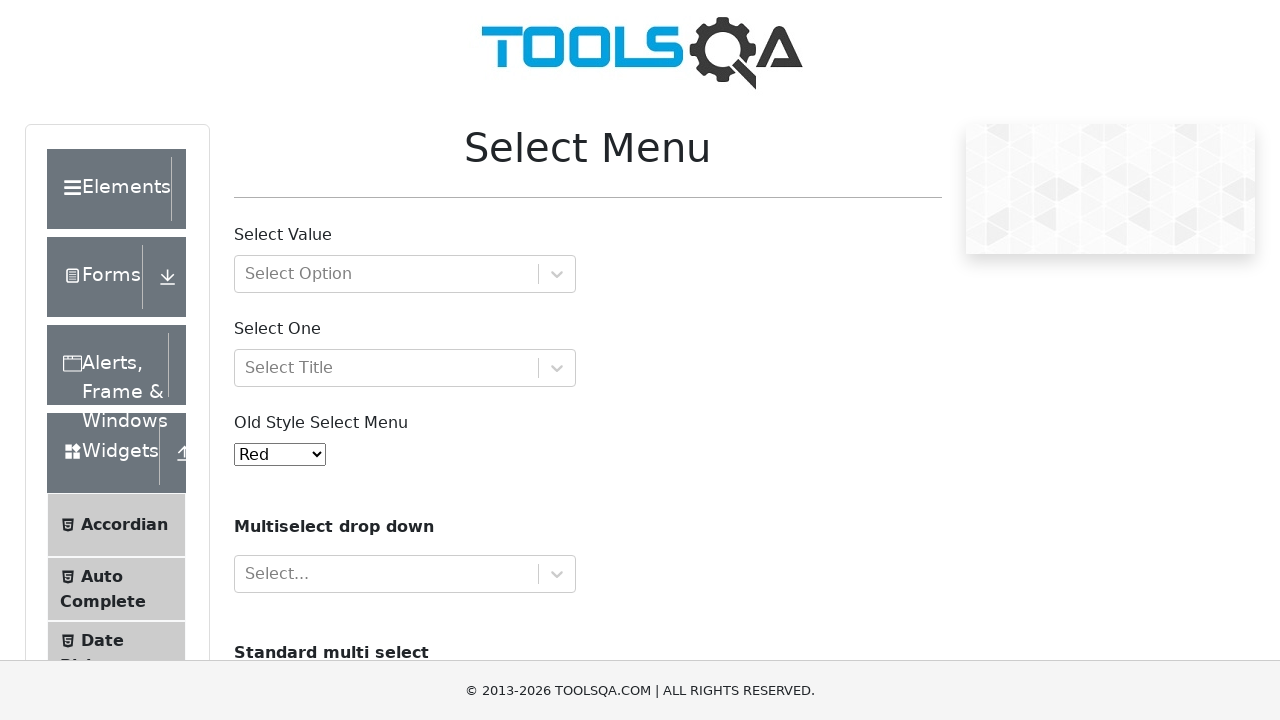

Scrolled the dropdown into view
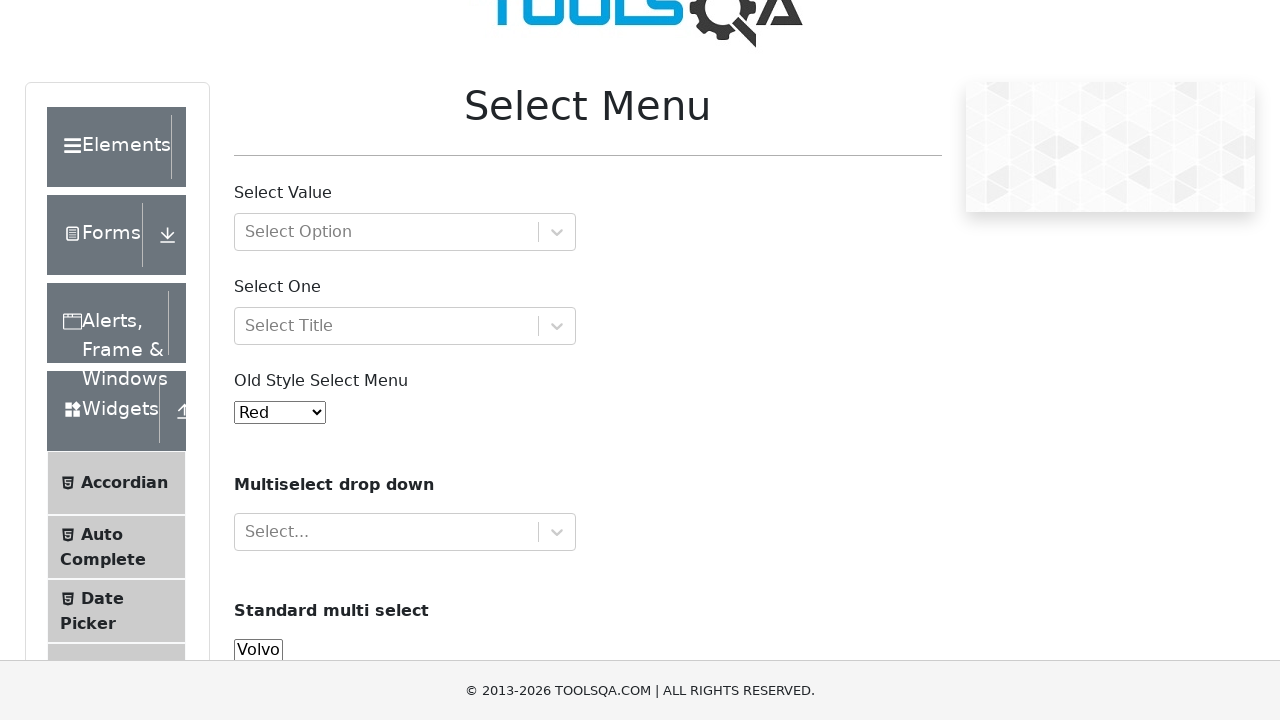

Selected 'Saab' from the dropdown by visible text on #cars
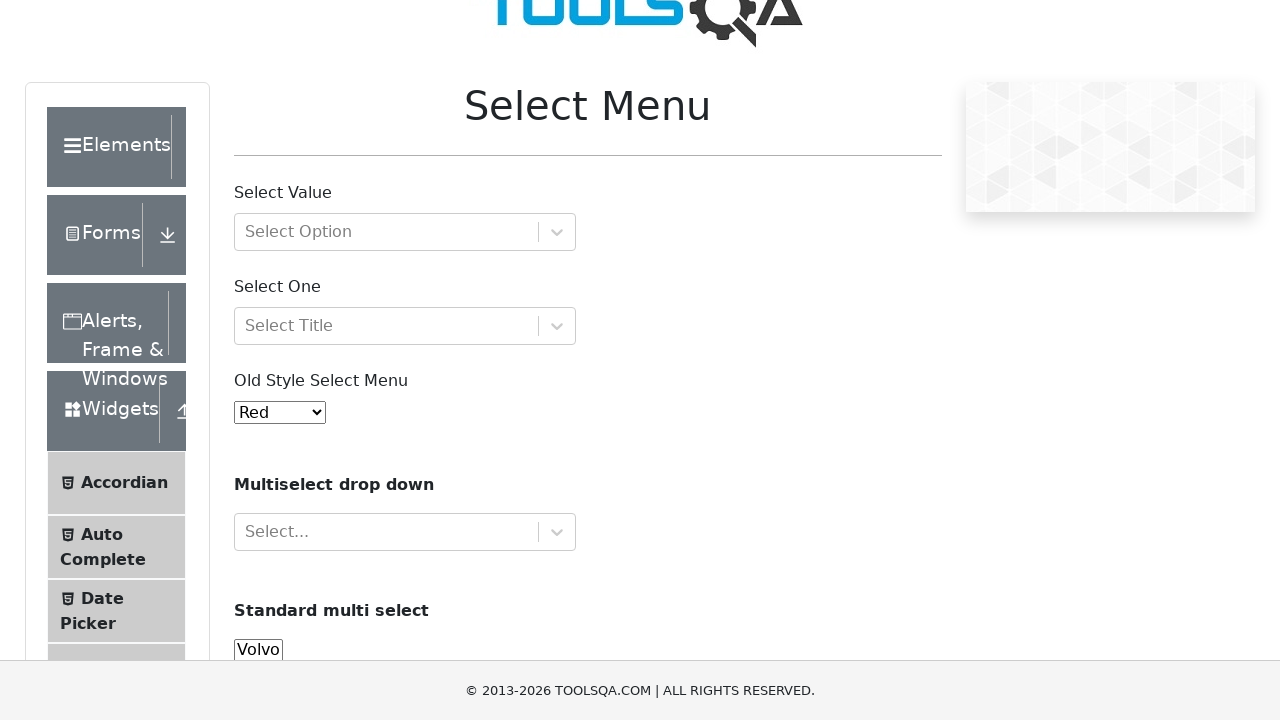

Selected 'Opel' from the dropdown by value on #cars
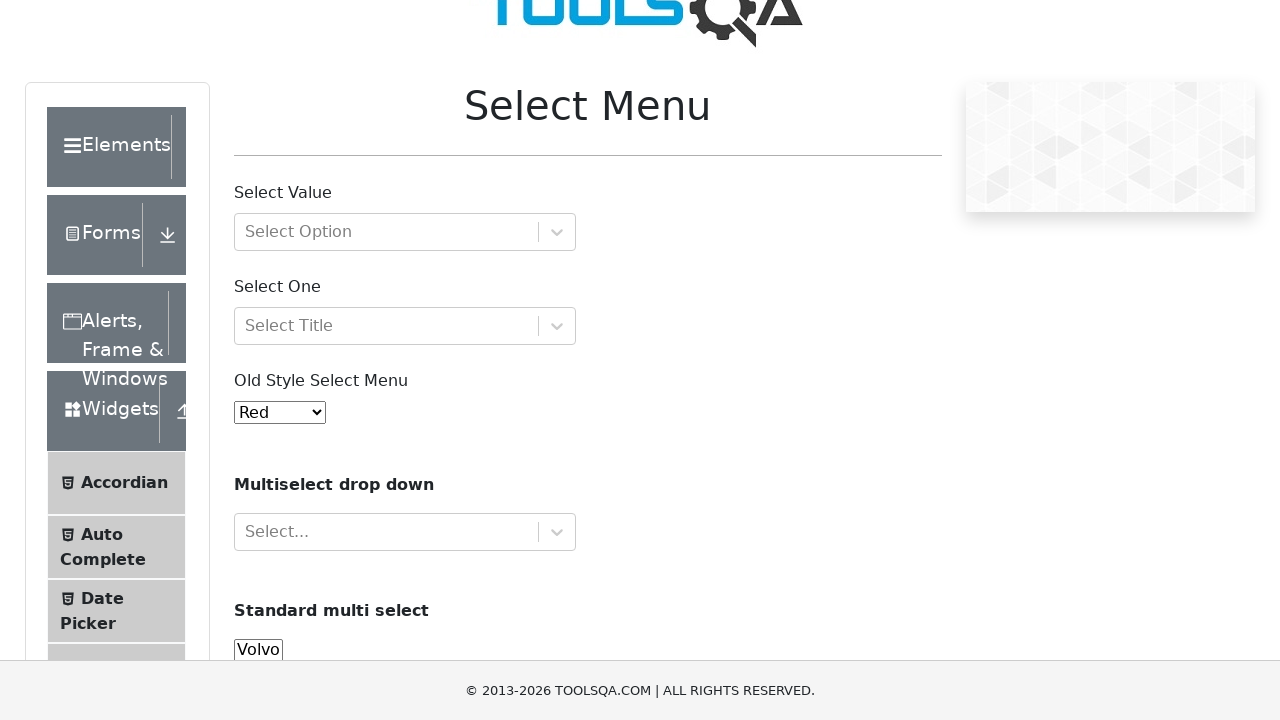

Selected 'Volvo' from the dropdown by index 0 on #cars
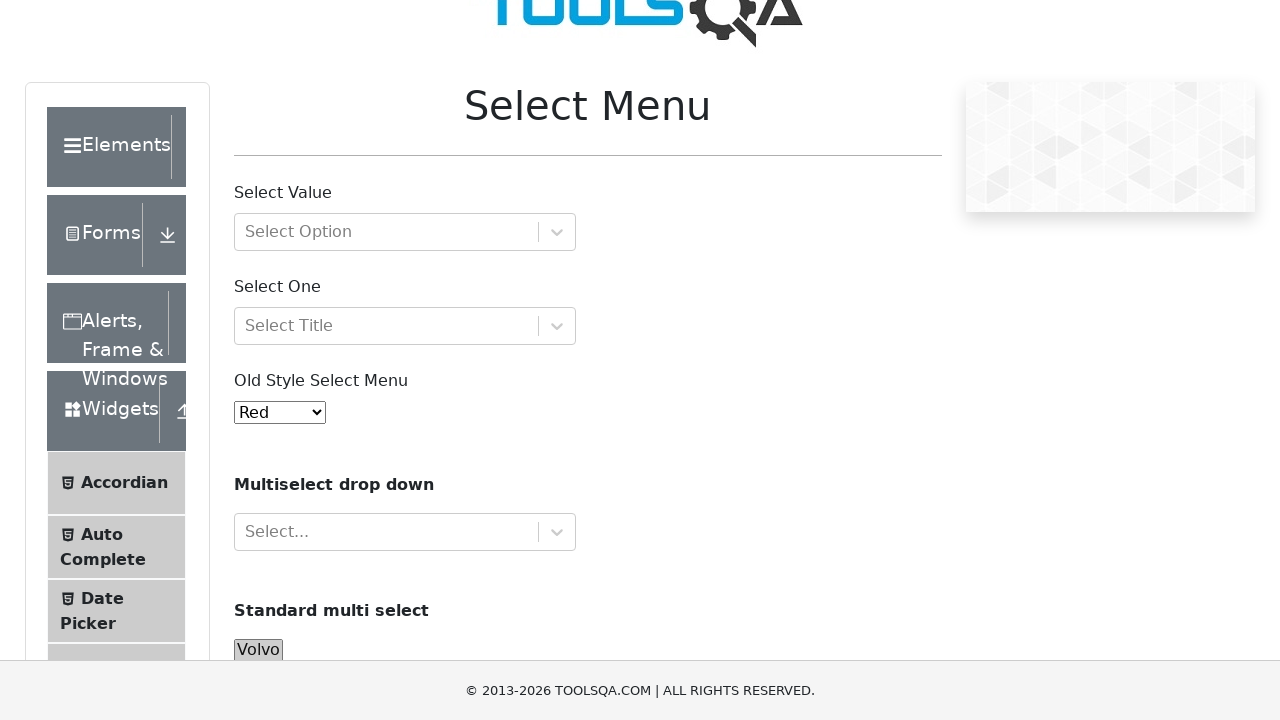

Waited 1000ms to observe all selections
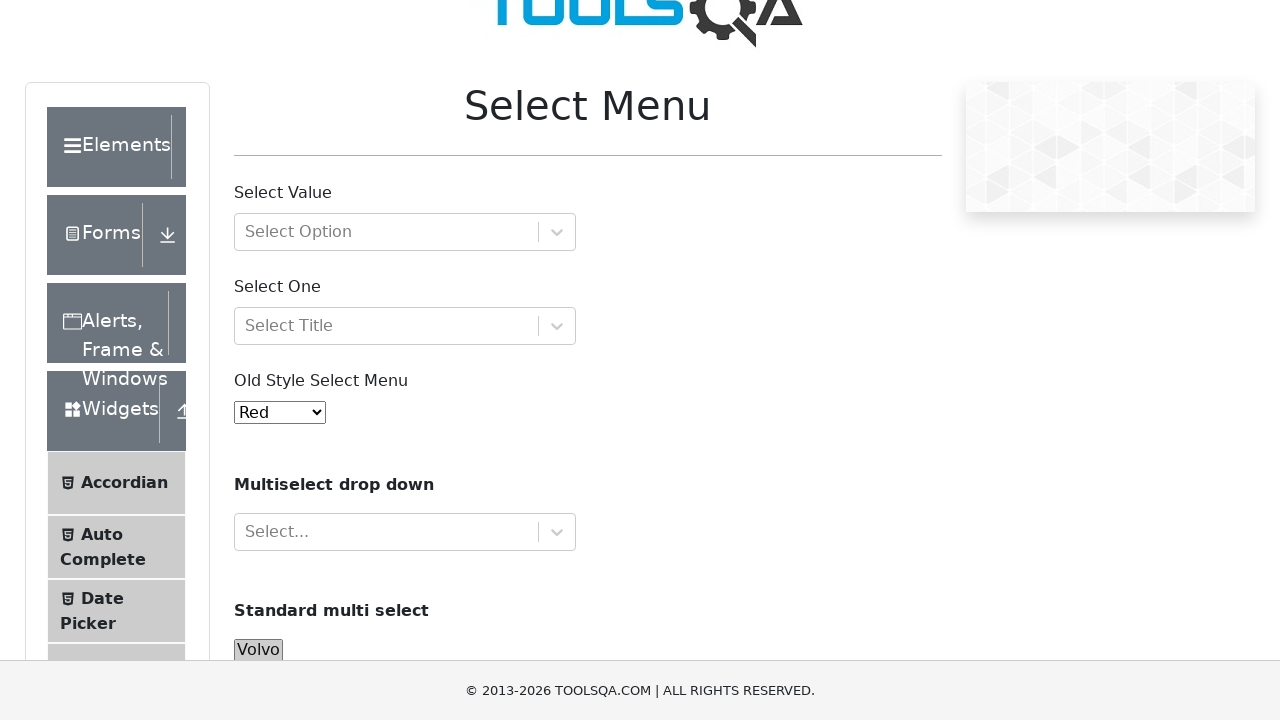

Deselected all options from the dropdown
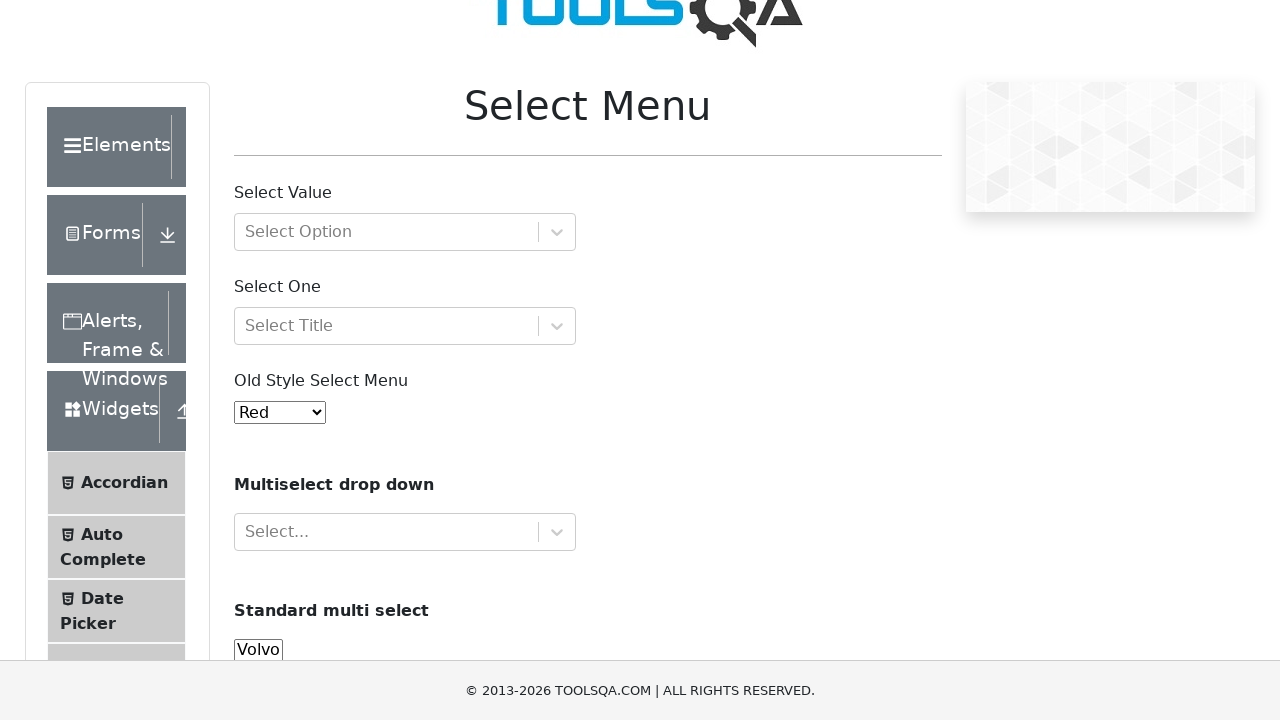

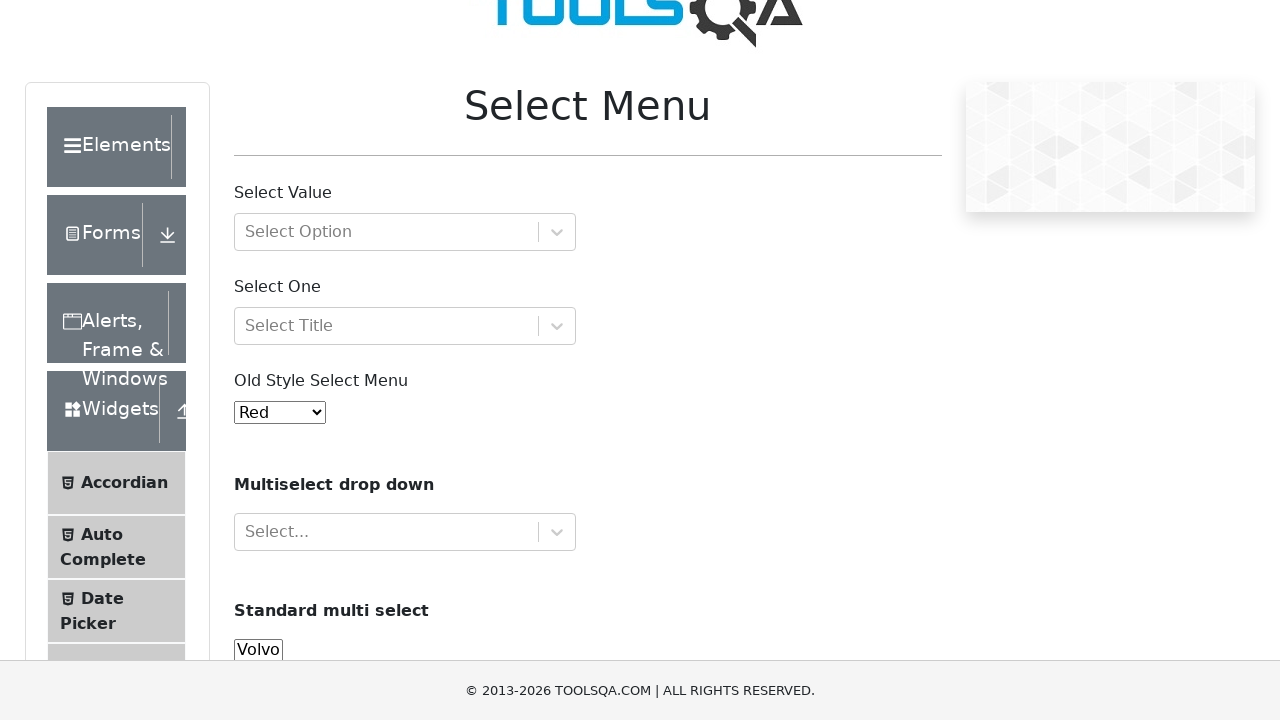